Tests opening a new browser window, switching to it, navigating to a different page, and verifying that two window handles exist.

Starting URL: https://the-internet.herokuapp.com/windows

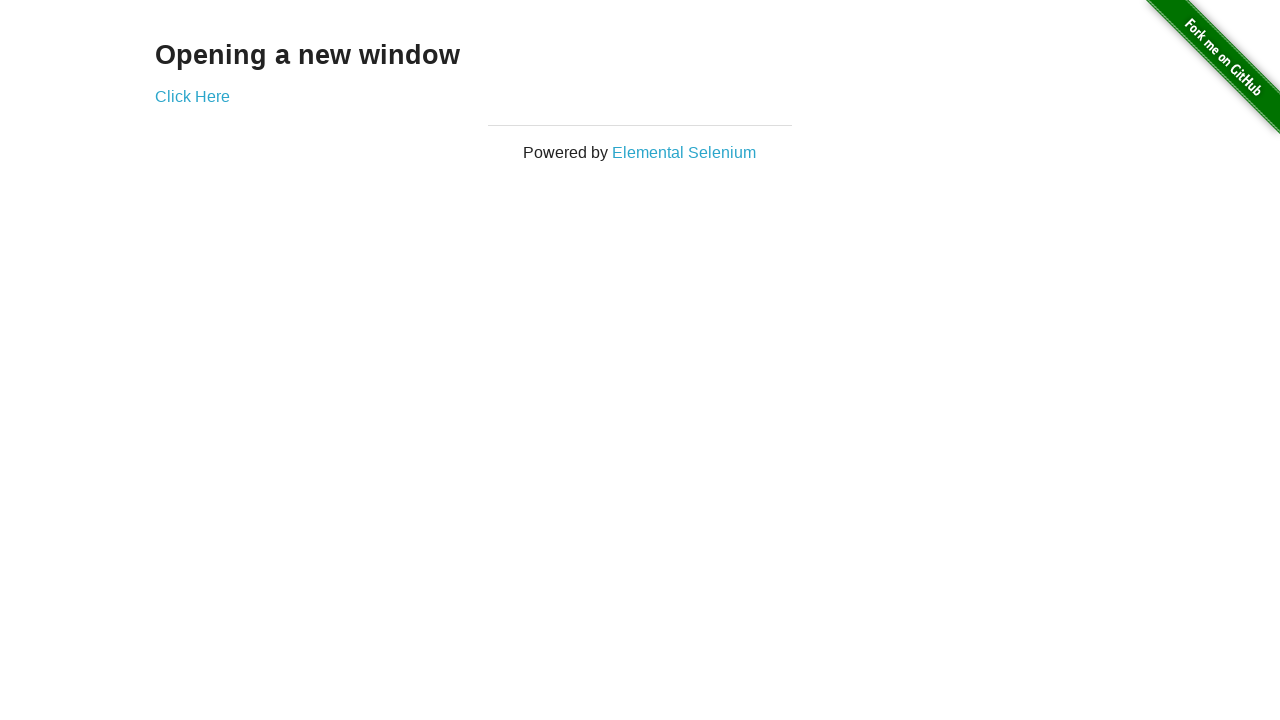

Opened a new browser window/page
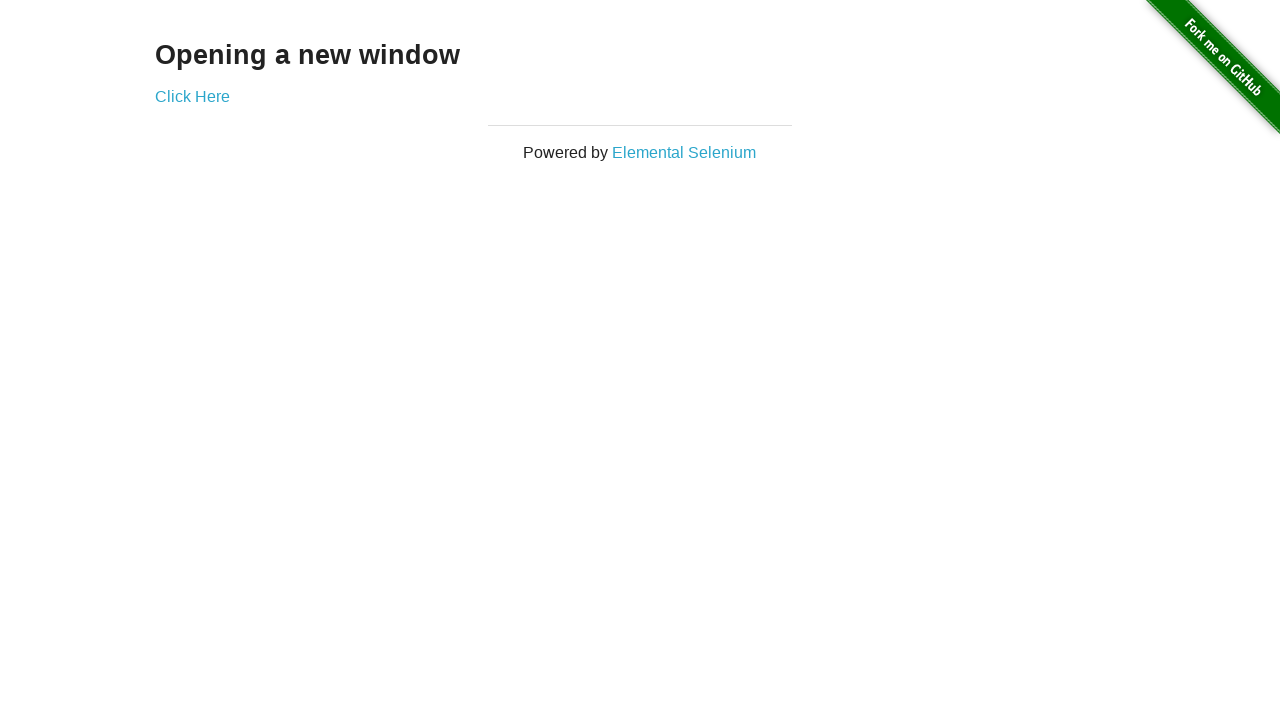

Navigated new page to https://the-internet.herokuapp.com/typos
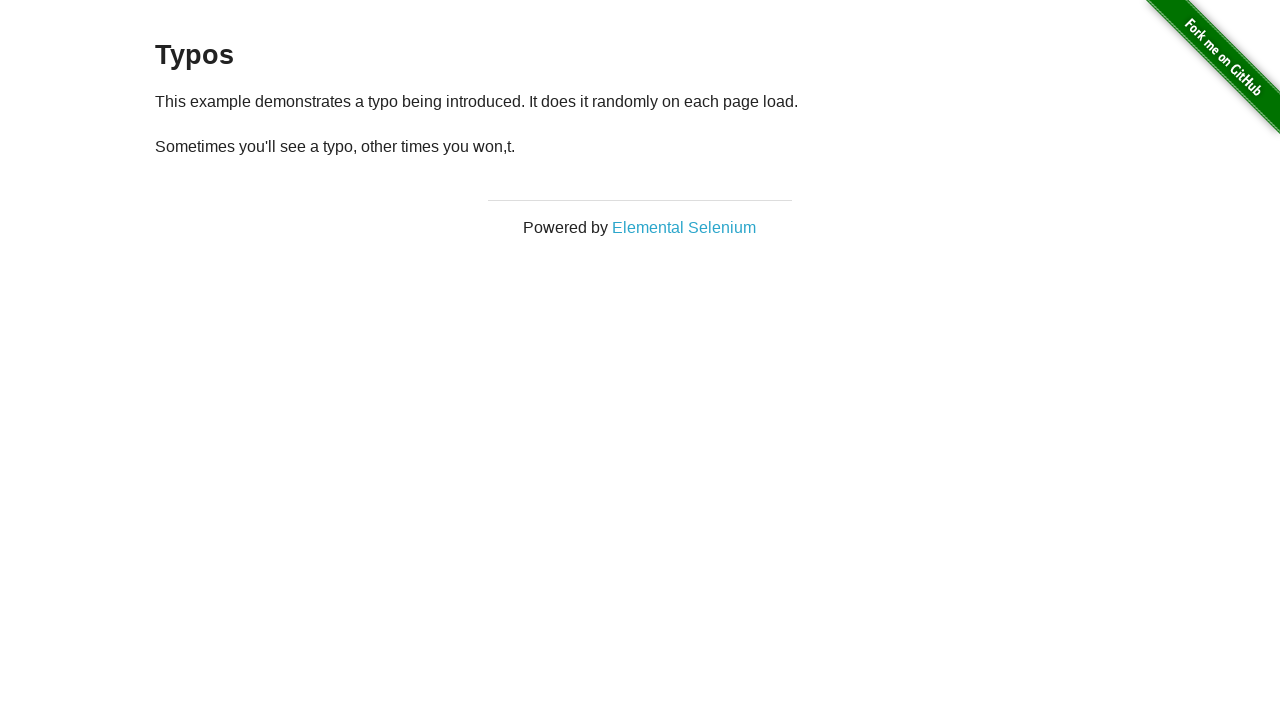

Verified that 2 window handles exist in the context
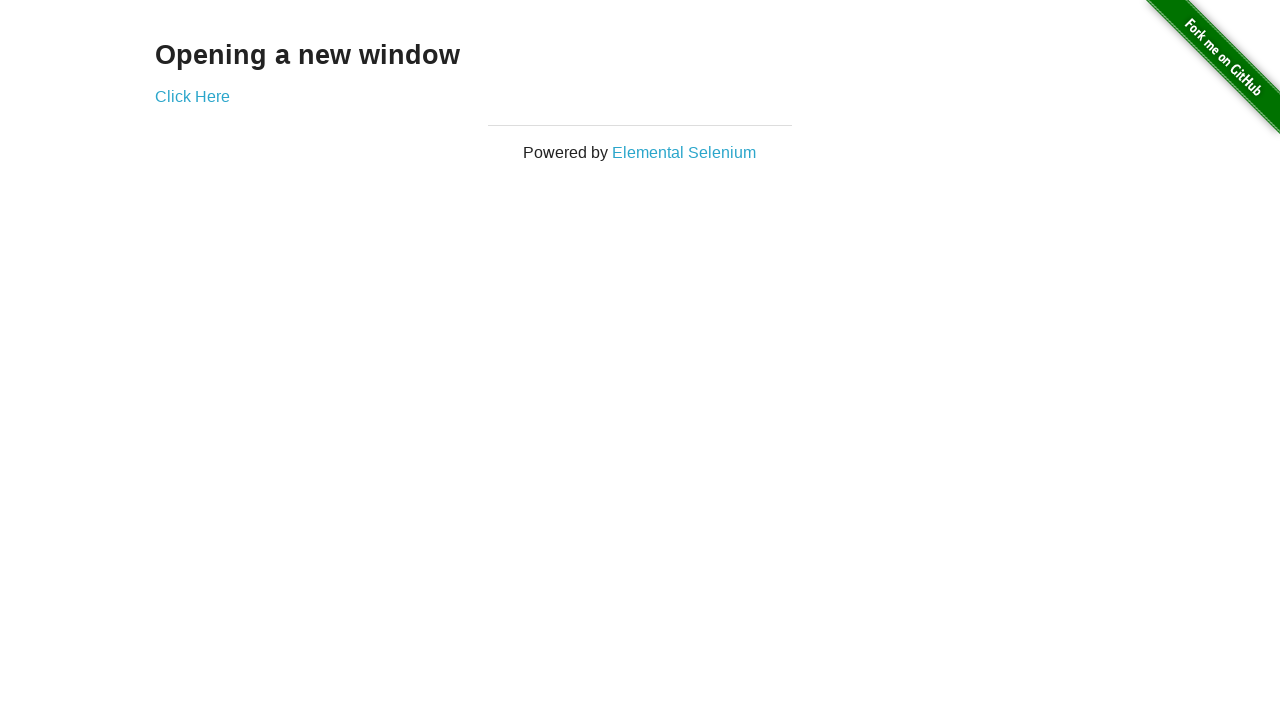

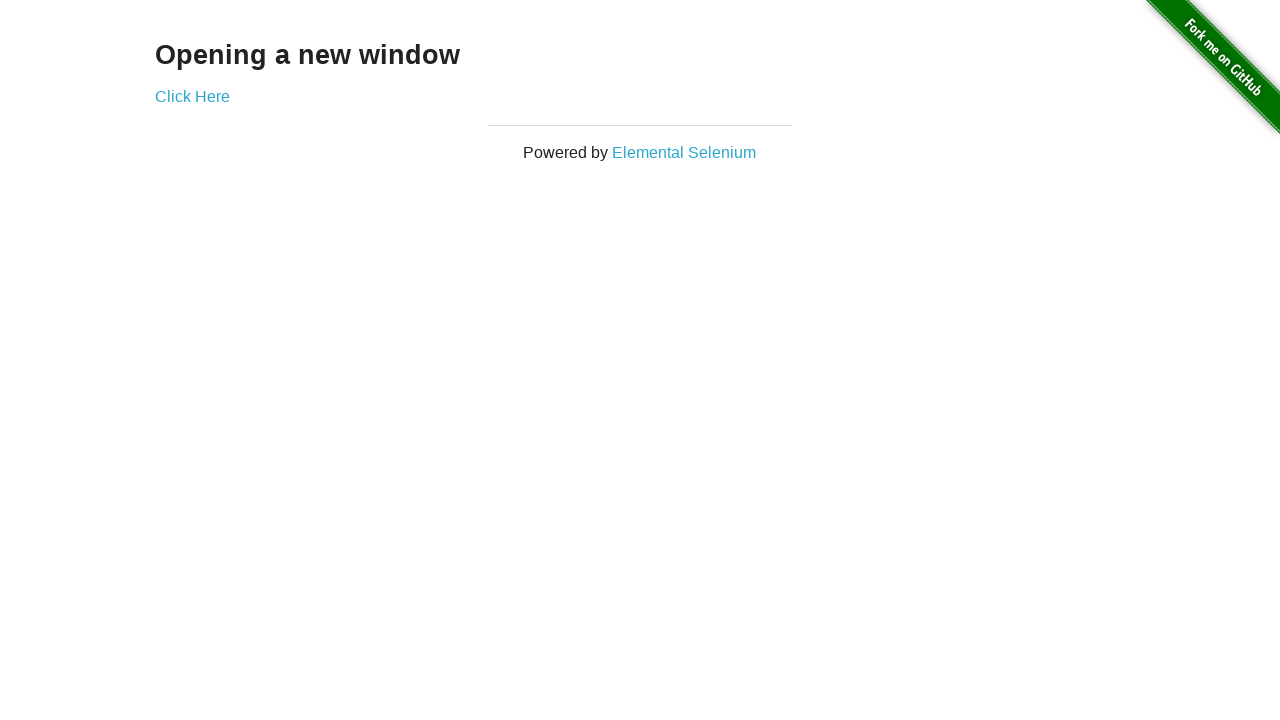